Tests the grocery shopping practice site by searching for "Tom" (tomato), then clicking the increment button to increase the quantity to 3

Starting URL: https://rahulshettyacademy.com/seleniumPractise/#/

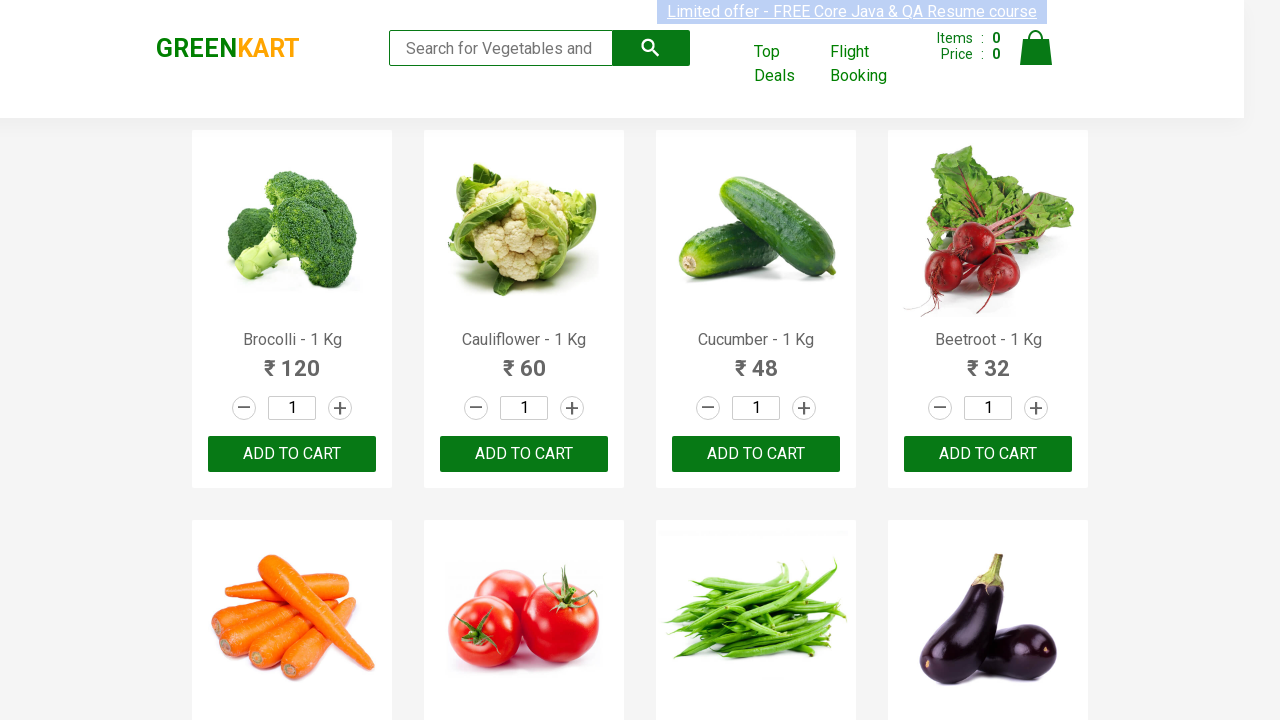

Filled search box with 'Tom' to find tomato on input[type='search']
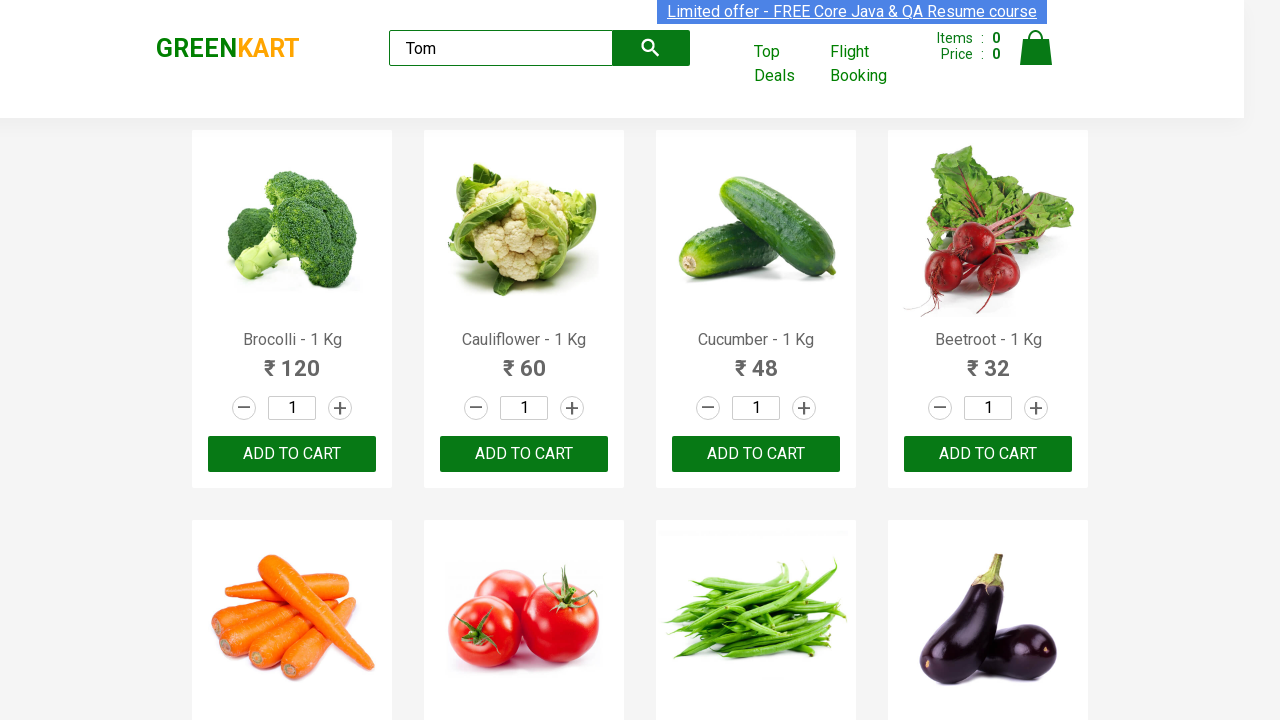

Waited for search results to filter
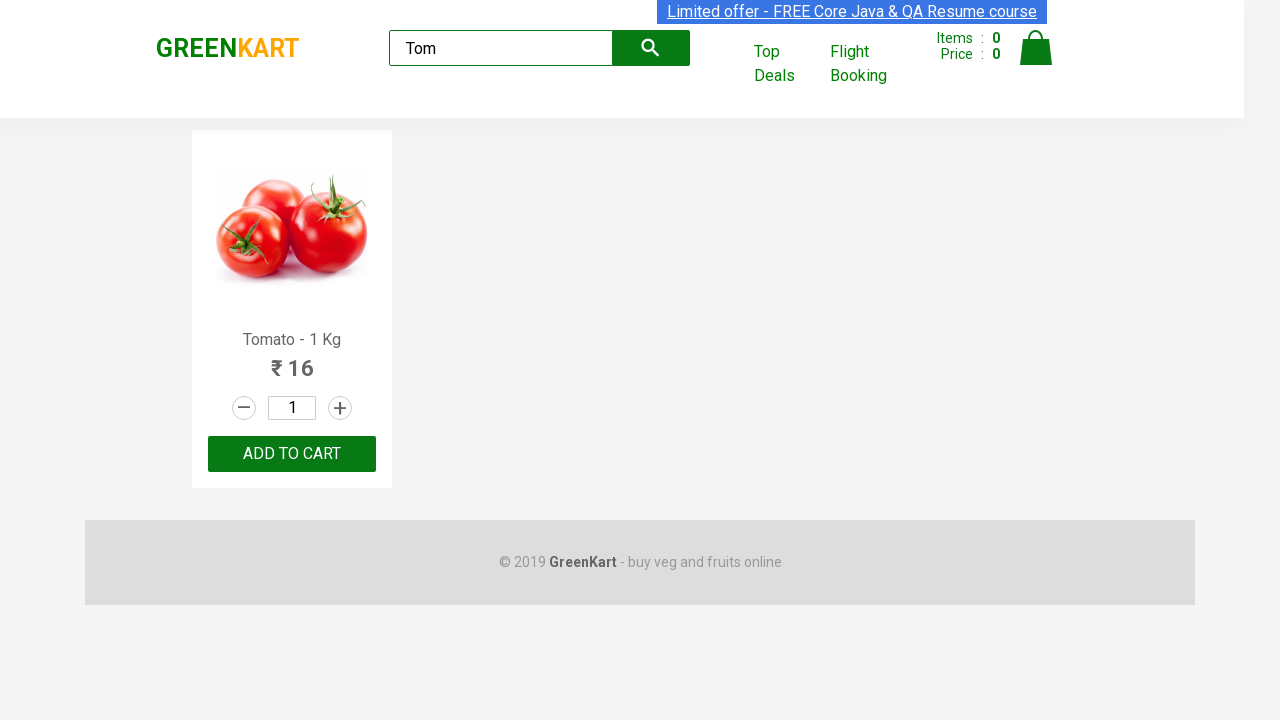

Clicked increment button to increase quantity to 2 at (340, 408) on a.increment
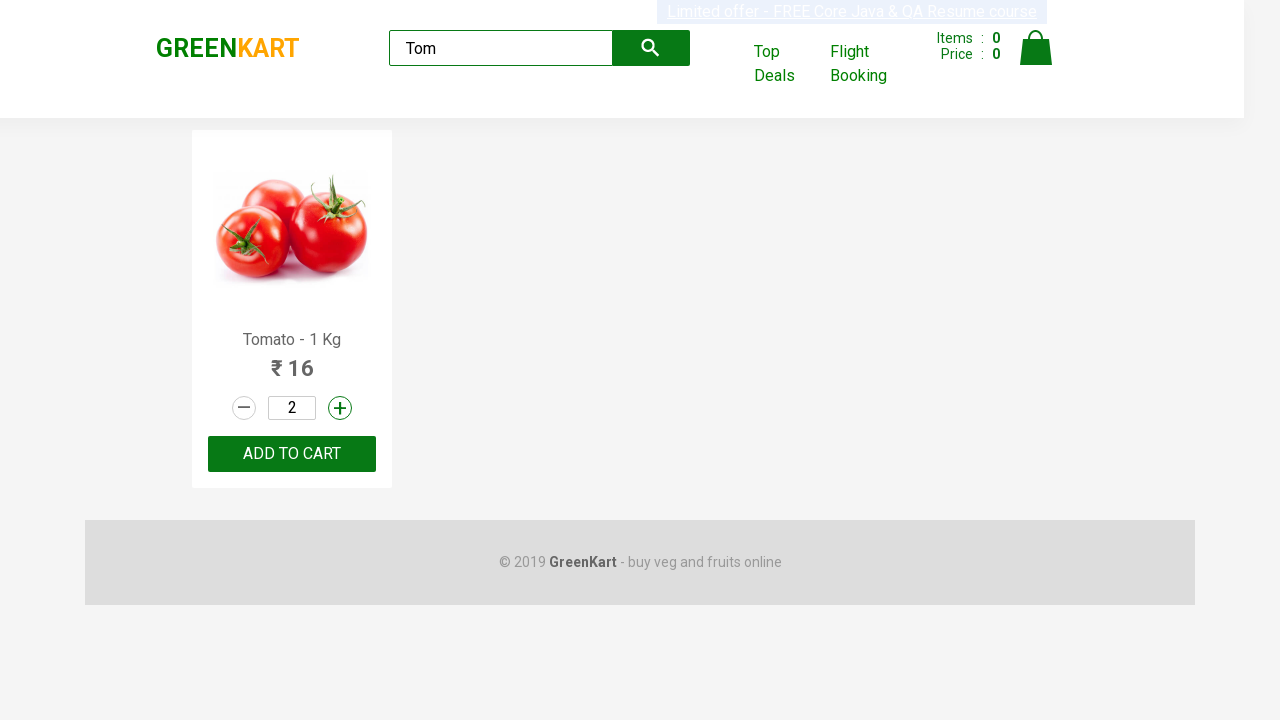

Clicked increment button to increase quantity to 3 at (340, 408) on a.increment
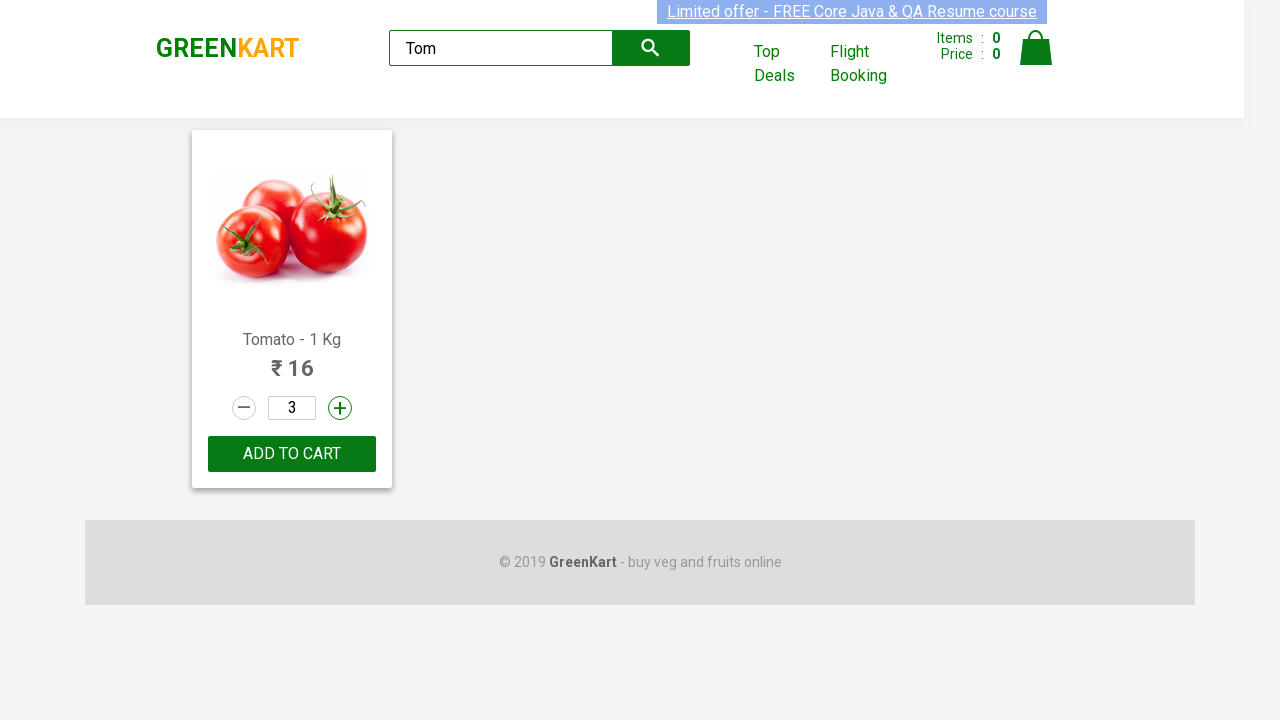

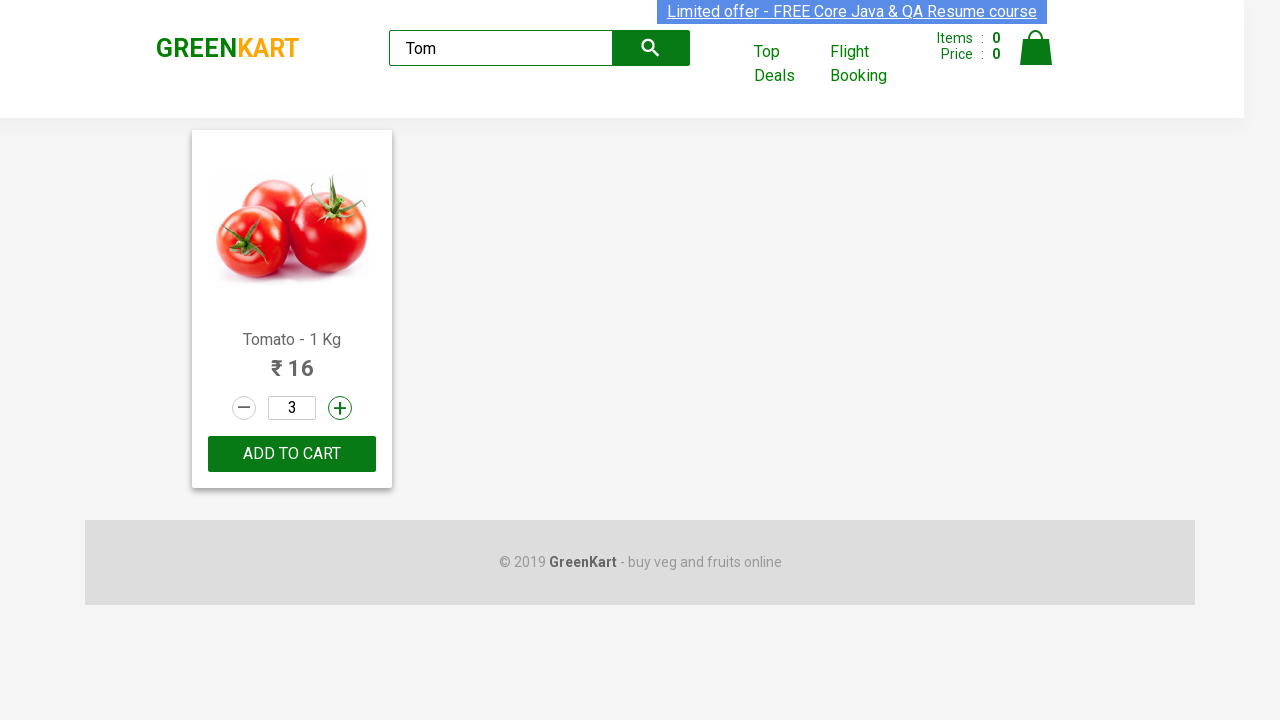